Tests keyboard input functionality by clicking on a name field and entering text on a keypress testing page

Starting URL: https://formy-project.herokuapp.com/keypress

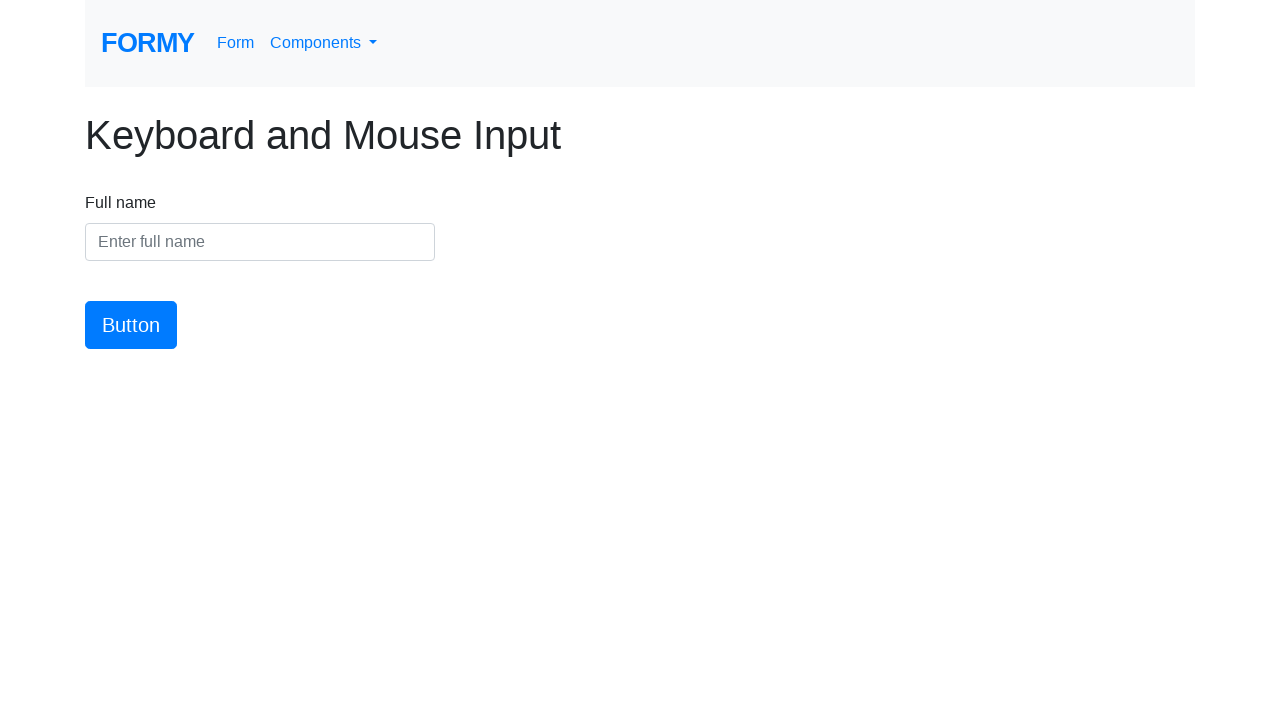

Clicked on the name input field at (260, 242) on #name
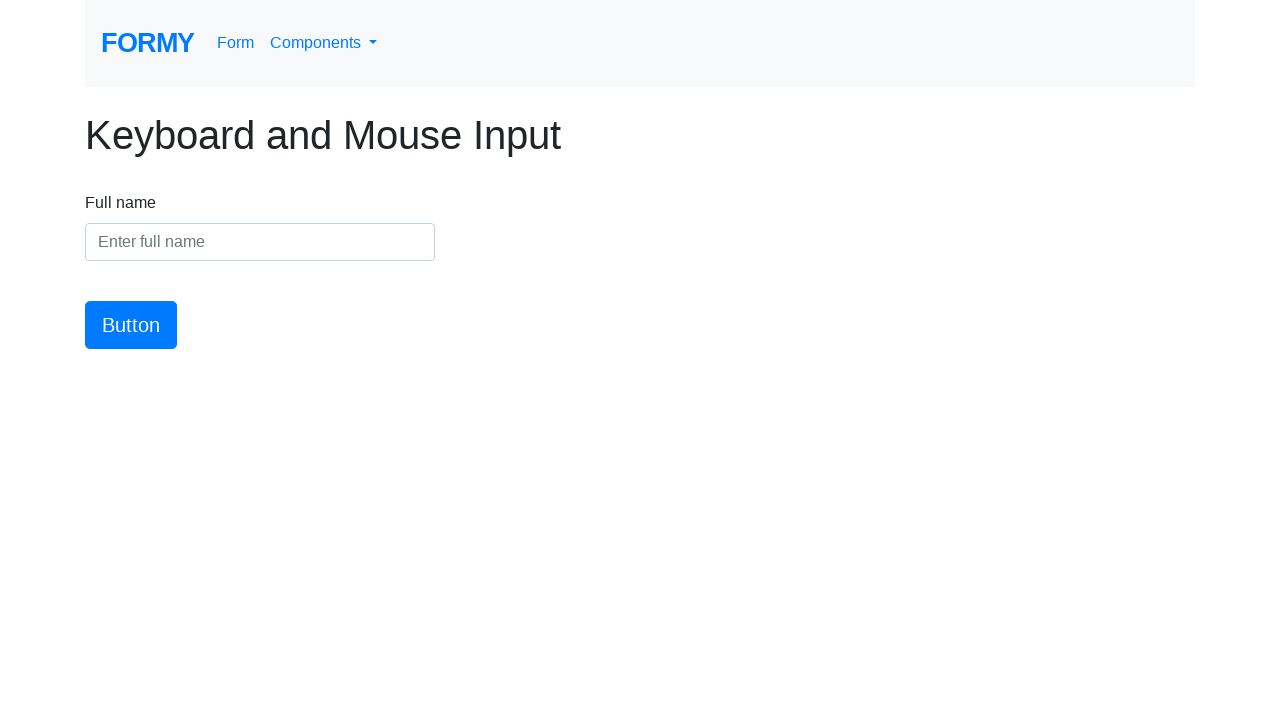

Entered 'Meaghan Lewis' into the name field on #name
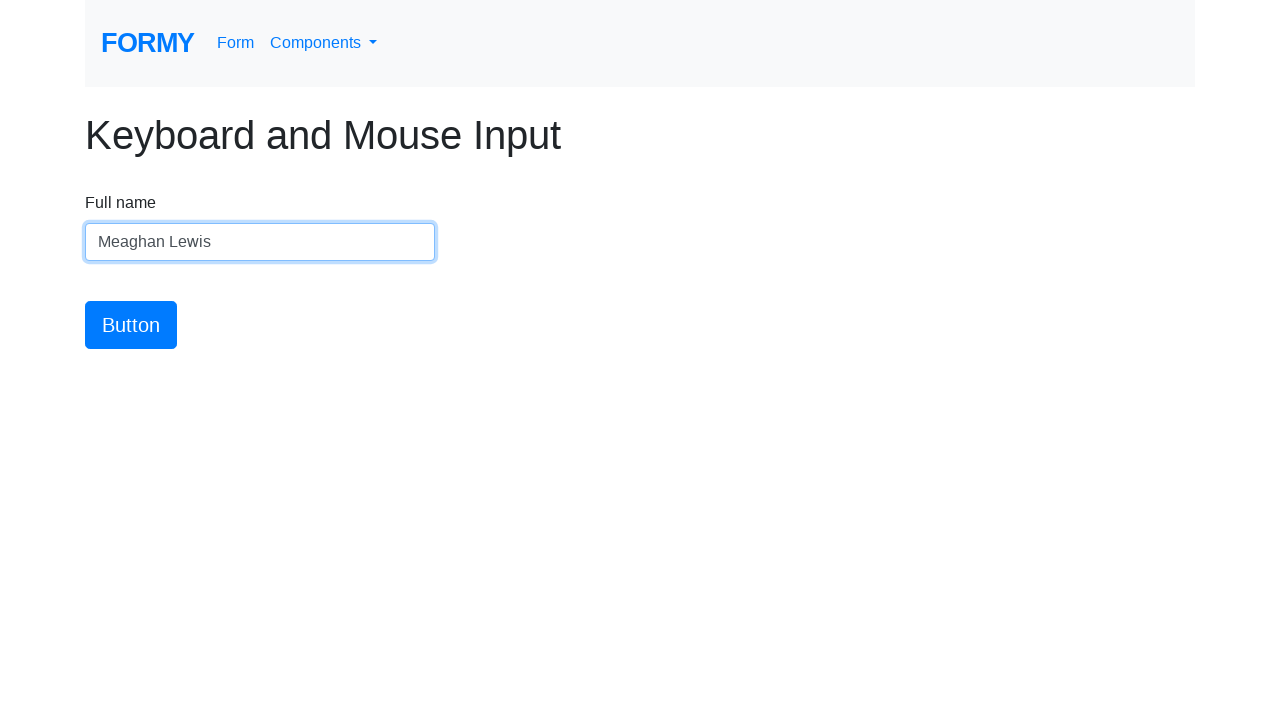

Button element loaded and is ready
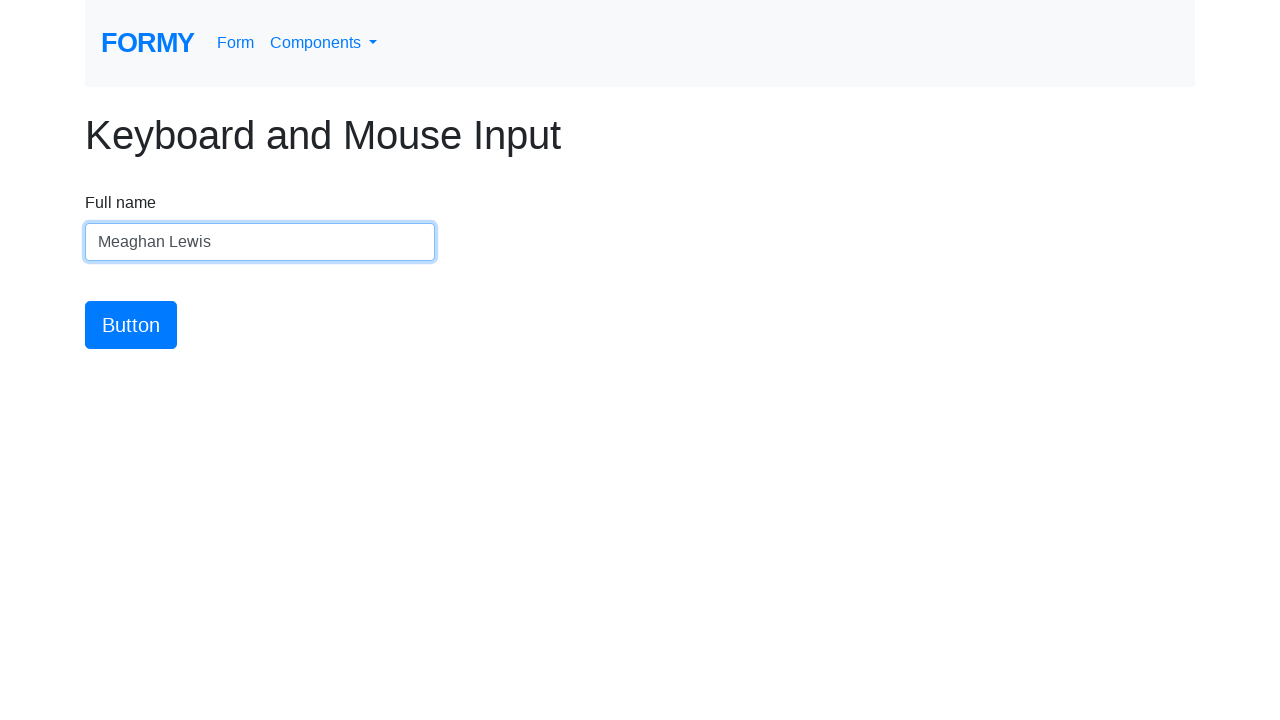

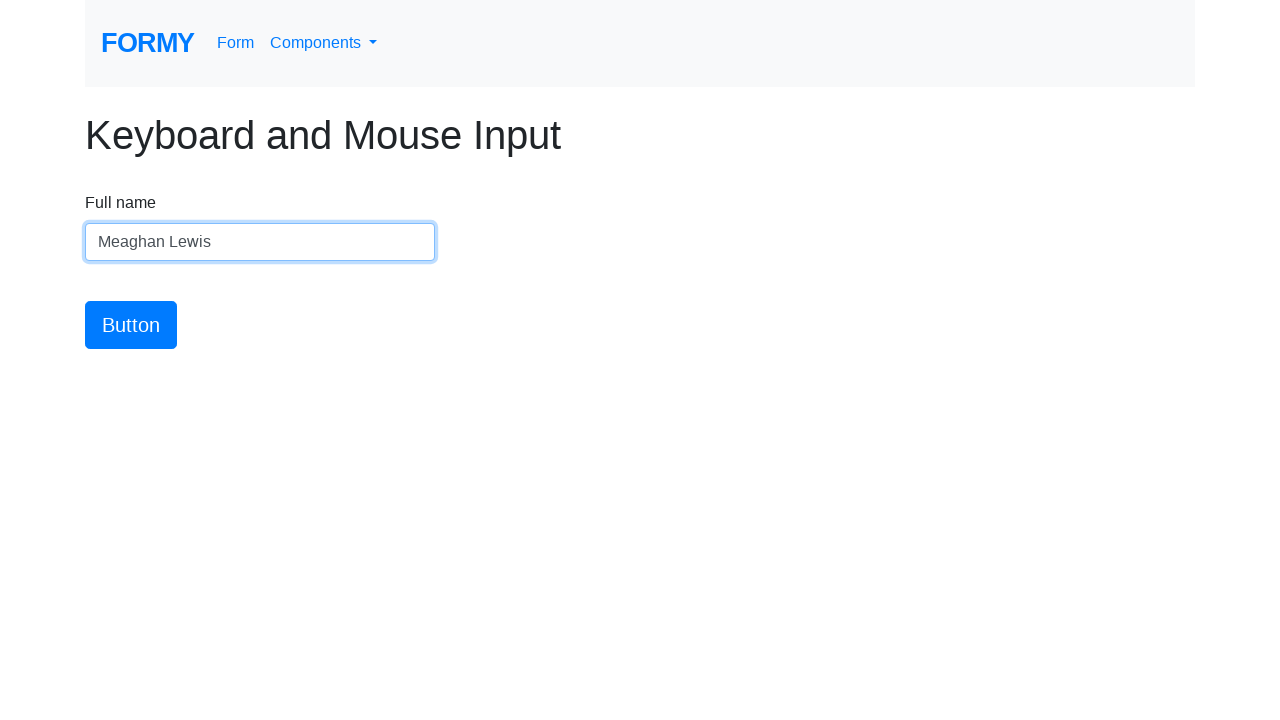